Tests JavaScript prompt dialog by clicking the prompt button, entering text, and accepting the dialog

Starting URL: https://the-internet.herokuapp.com/javascript_alerts

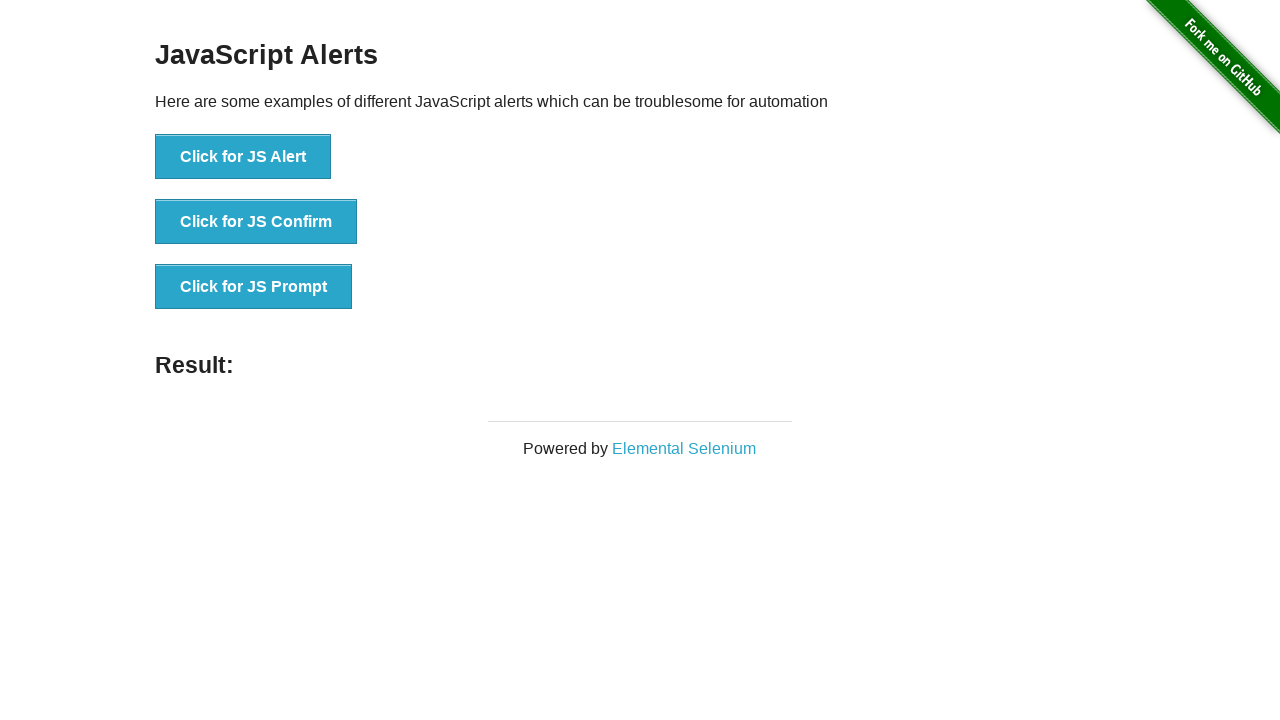

Set up dialog handler to accept prompt with text 'YOGESH MANE'
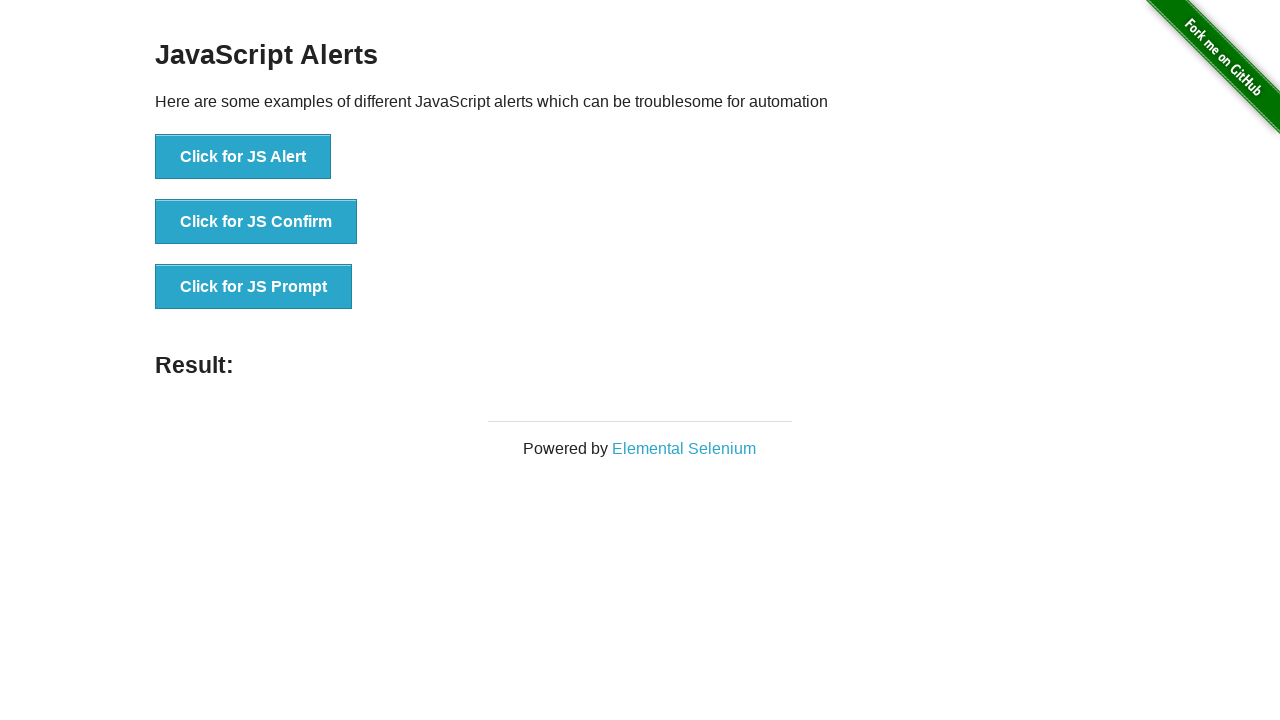

Clicked prompt button to trigger JavaScript prompt dialog at (254, 287) on xpath=//button[@onclick='jsPrompt()']
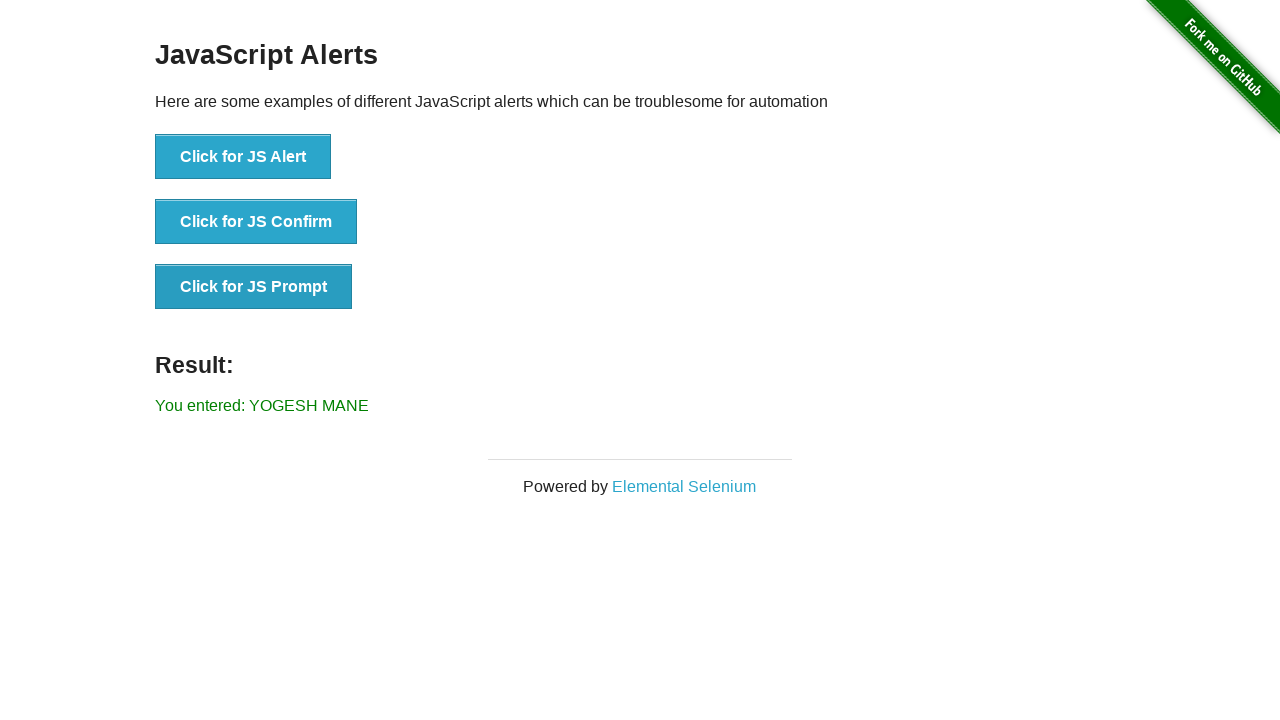

Retrieved result text from page after accepting prompt
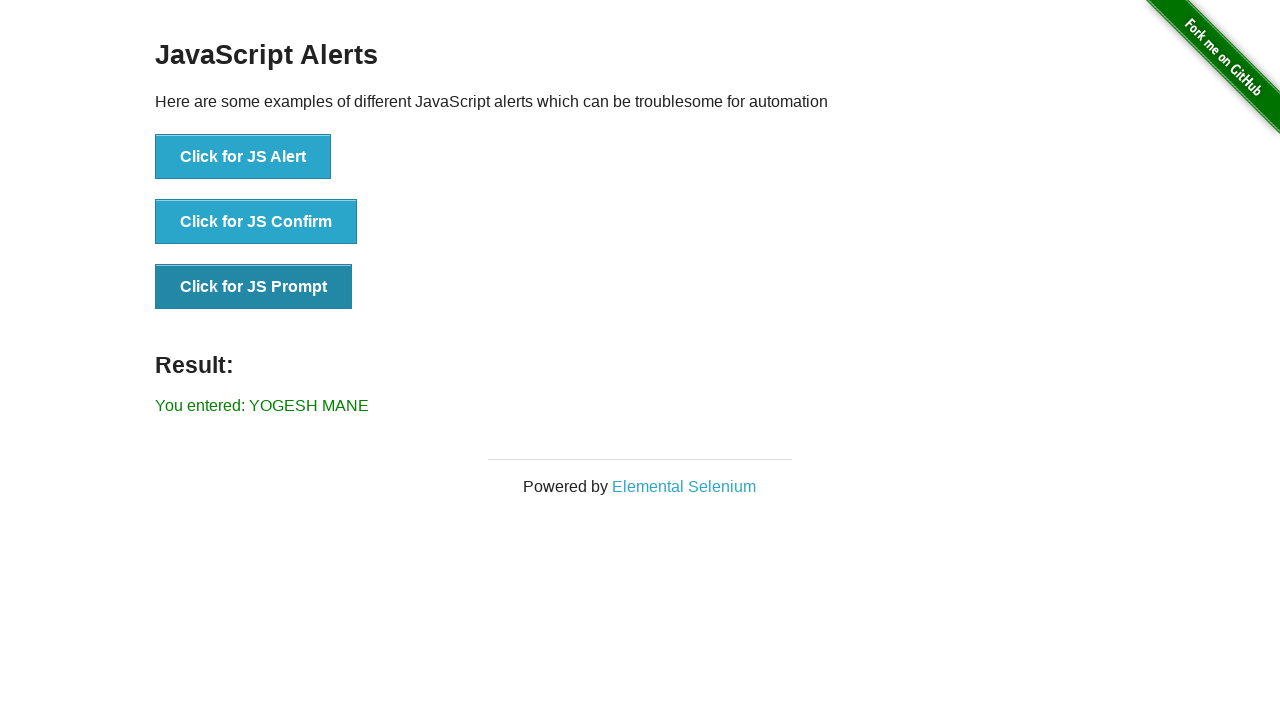

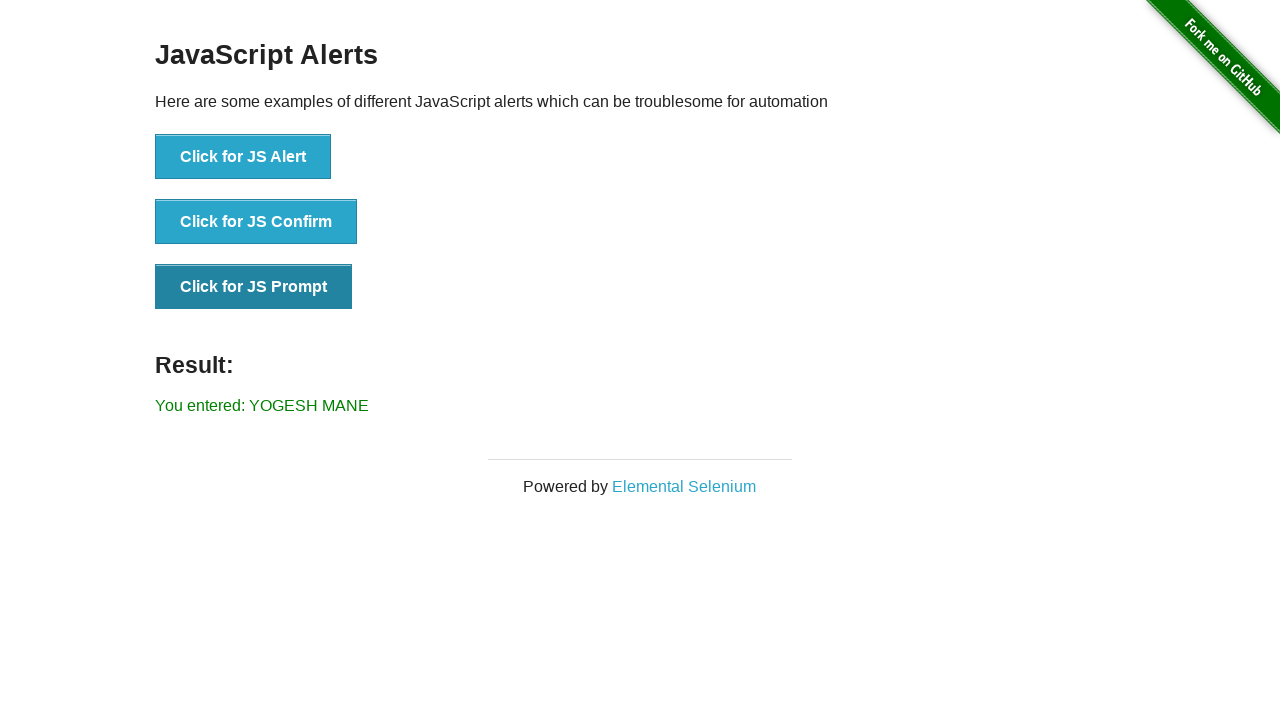